Navigates to the Features page via the menu and verifies the page title and content load

Starting URL: http://arquillian.org

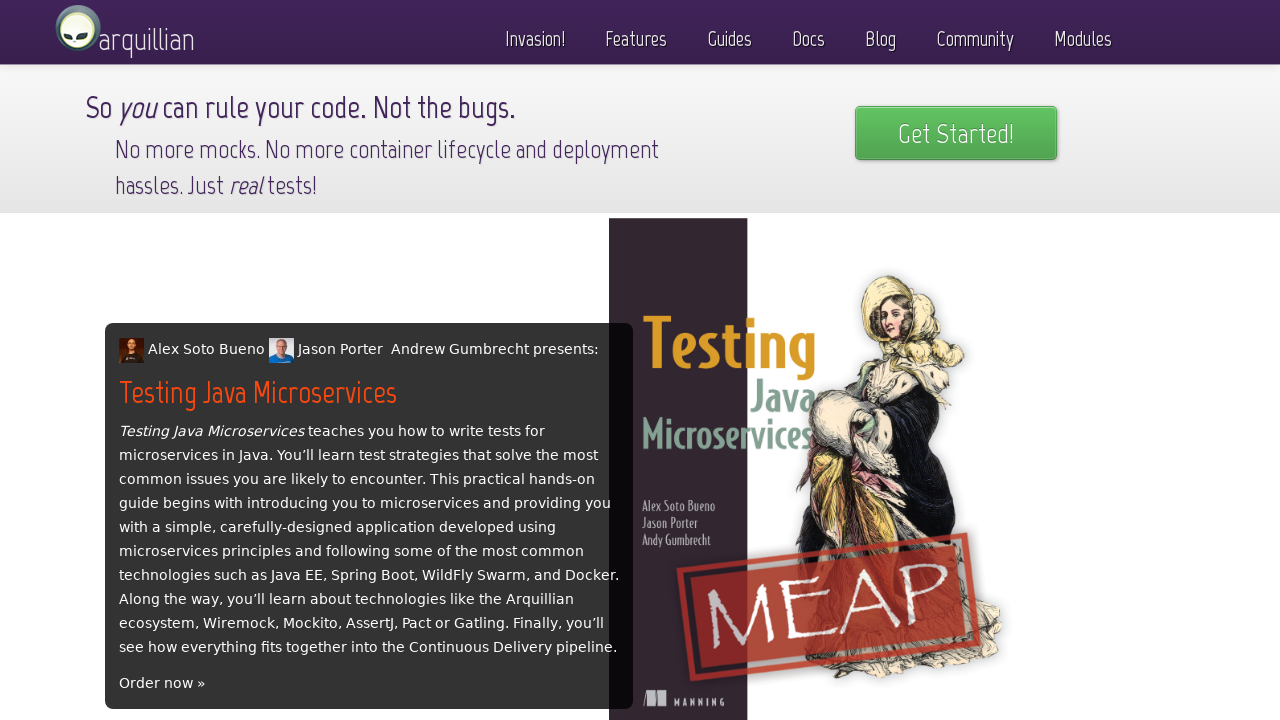

Clicked Features menu link in navigation at (636, 34) on nav >> text=Features
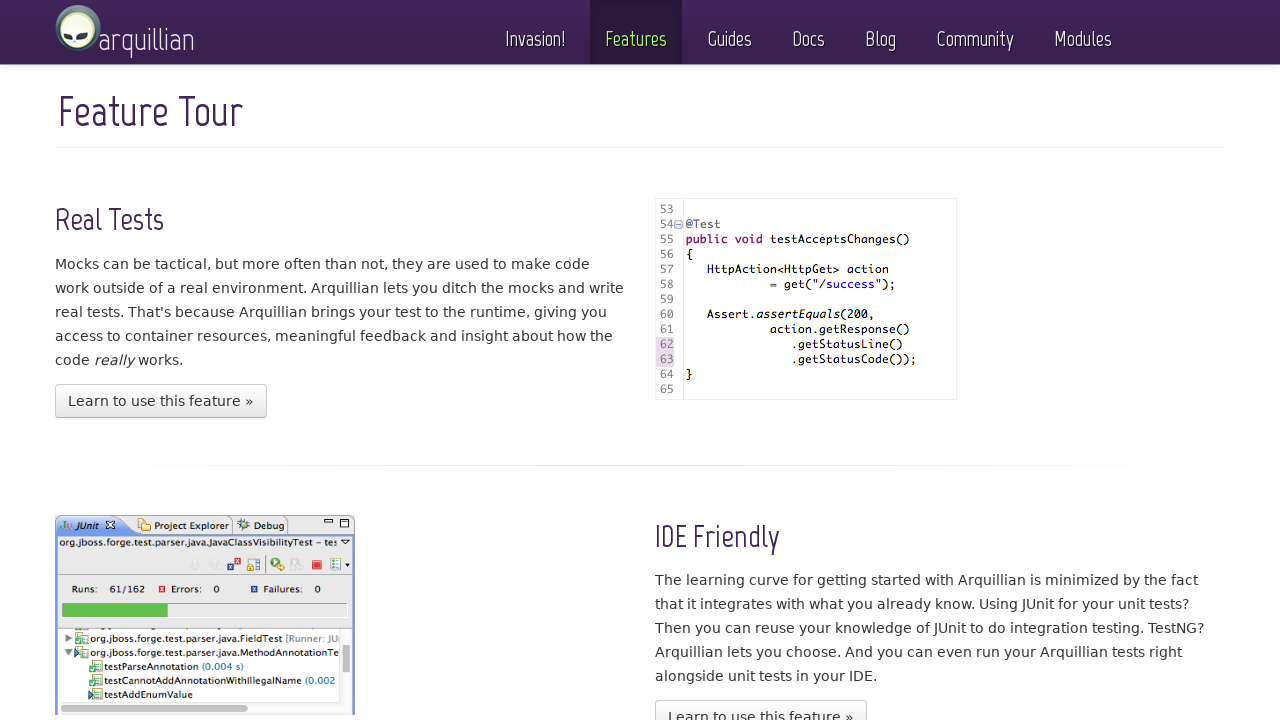

Waited for page to reach domcontentloaded state
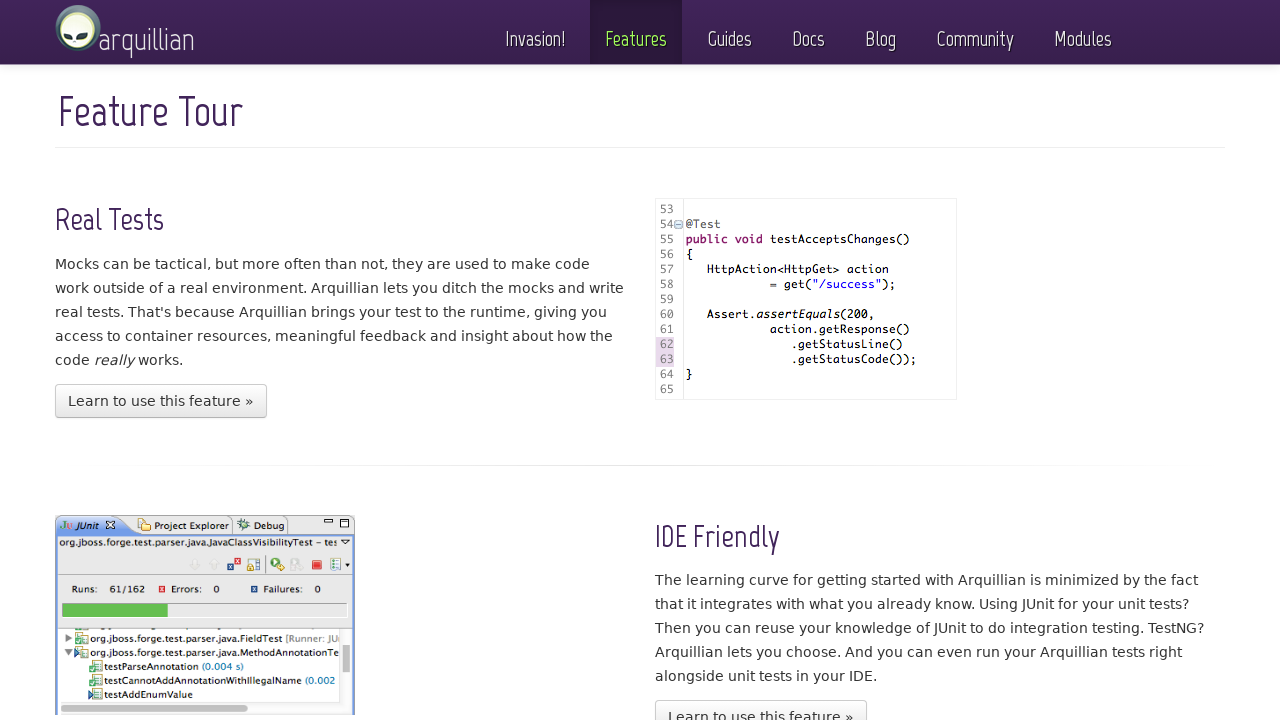

Verified page title contains 'Feature Tour'
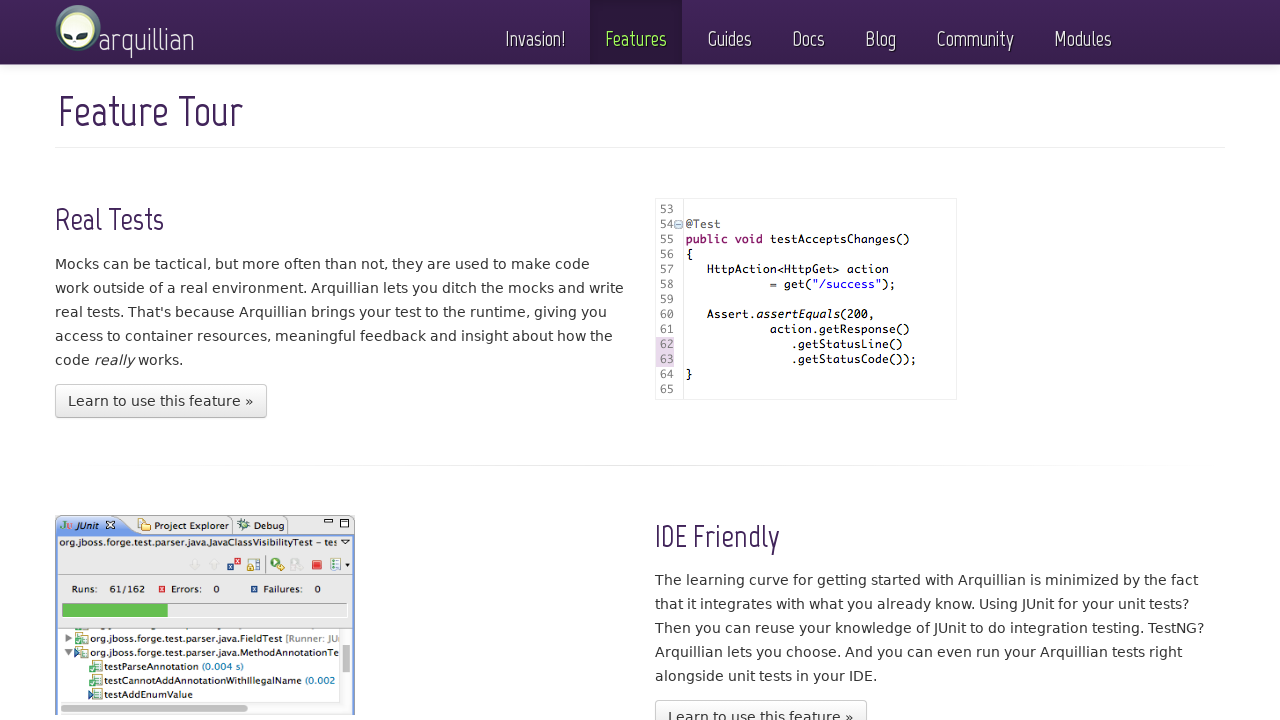

Waited for main content selector to load on Features page
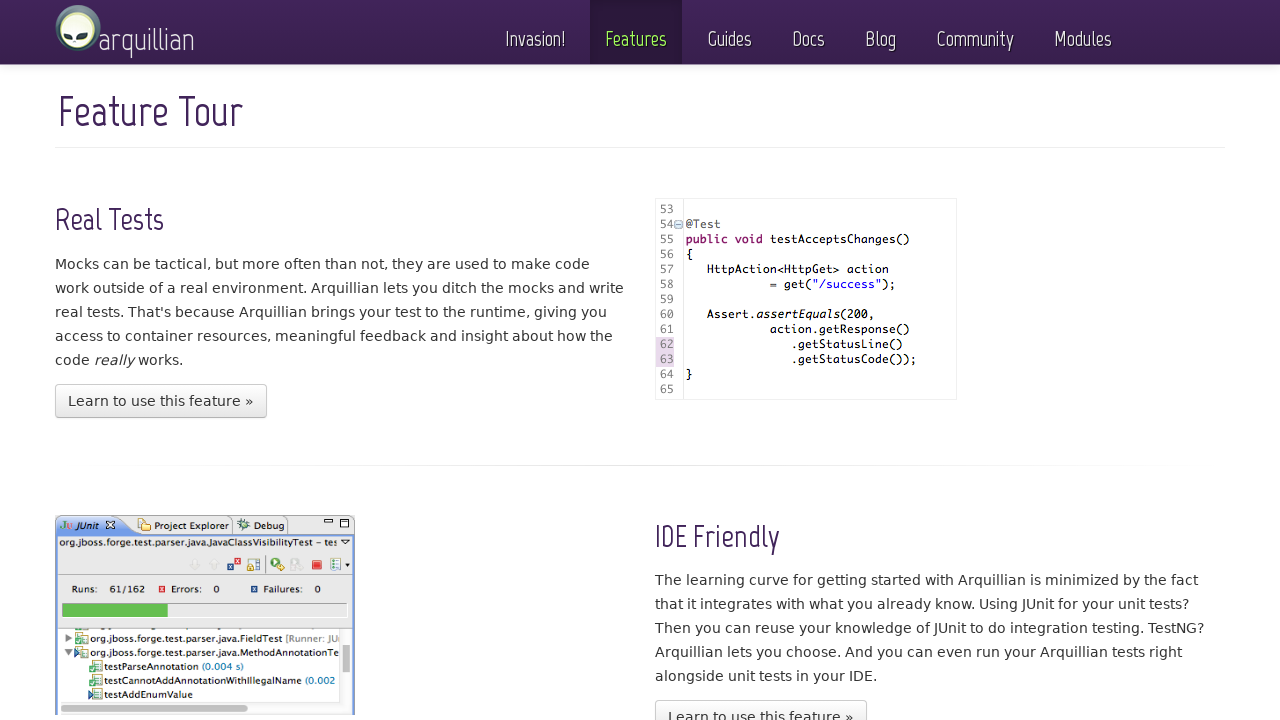

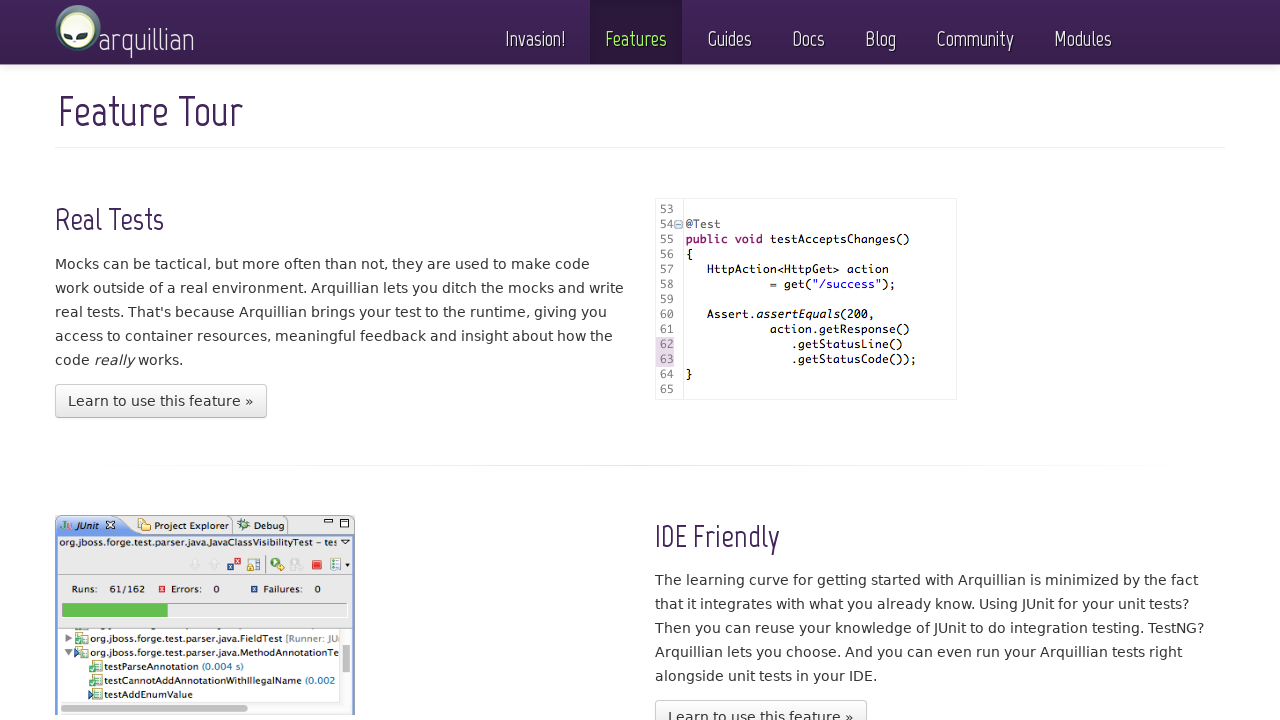